Tests form submission and alert handling by filling user details in a form and verifying the alert message

Starting URL: http://www.automationbykrishna.com

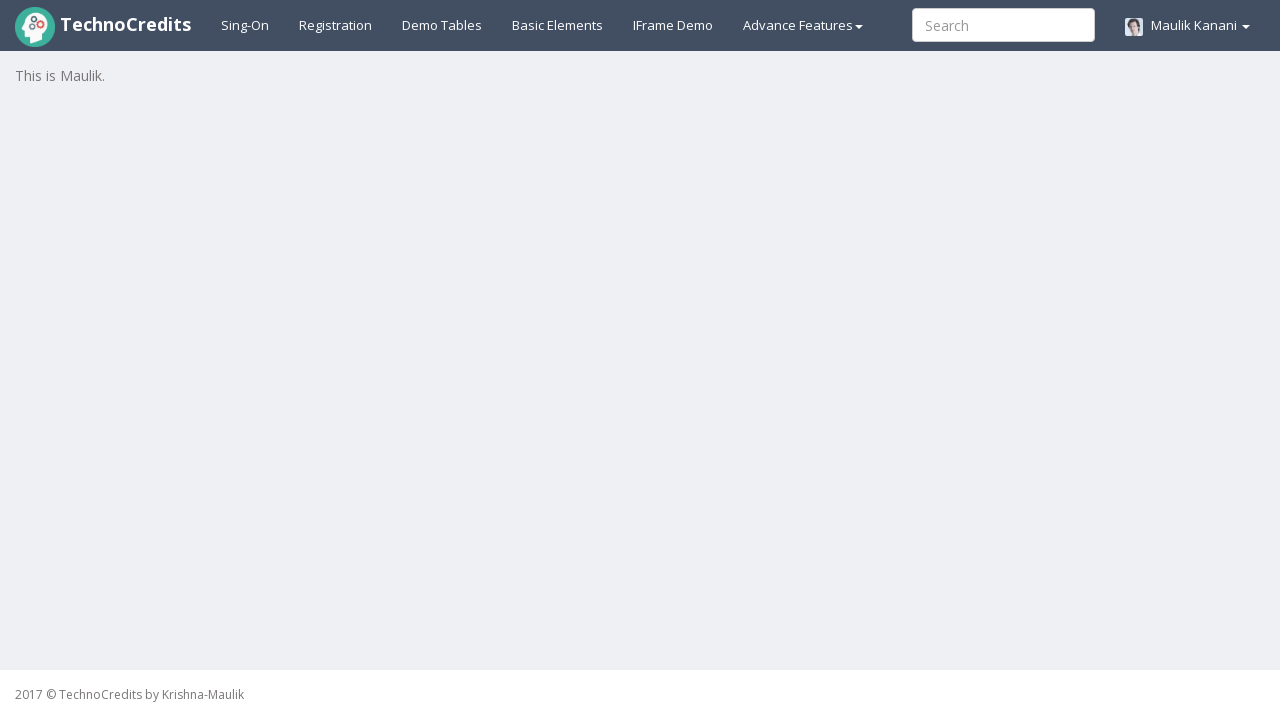

Clicked on Basic Element section at (558, 25) on xpath=//a[contains(text(),'Basic')]
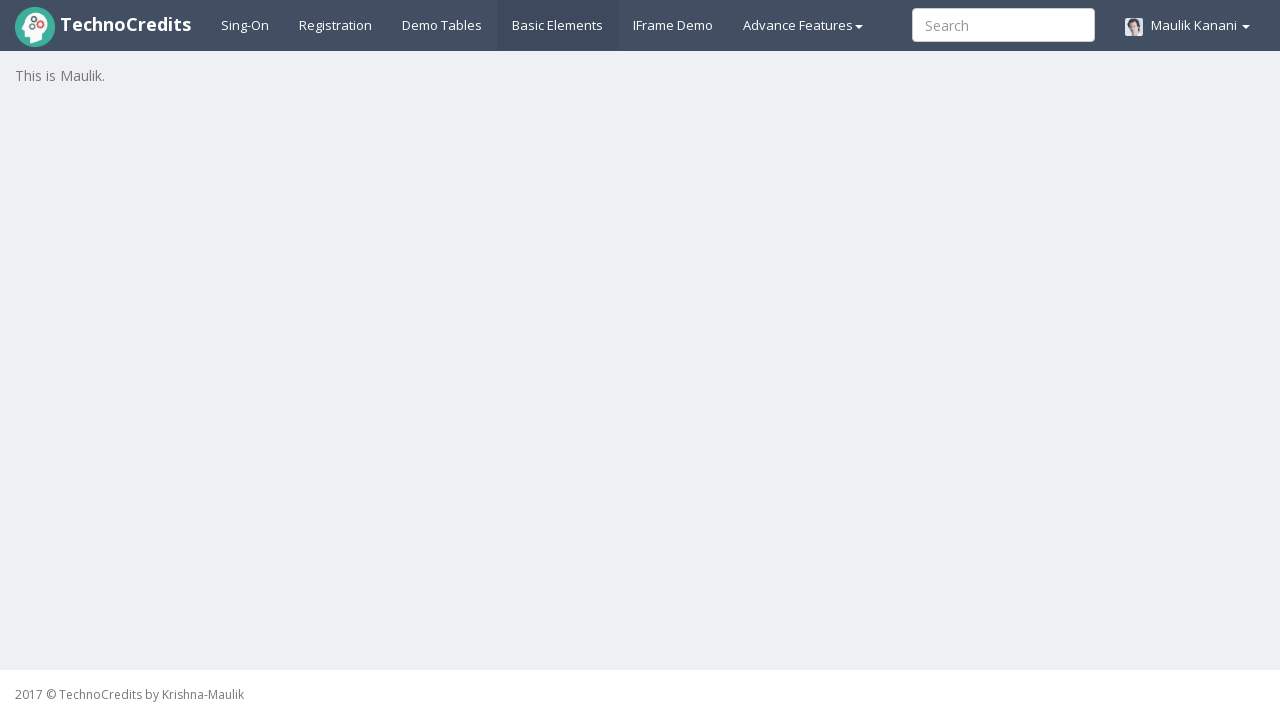

Form with UserFirstName field is now visible
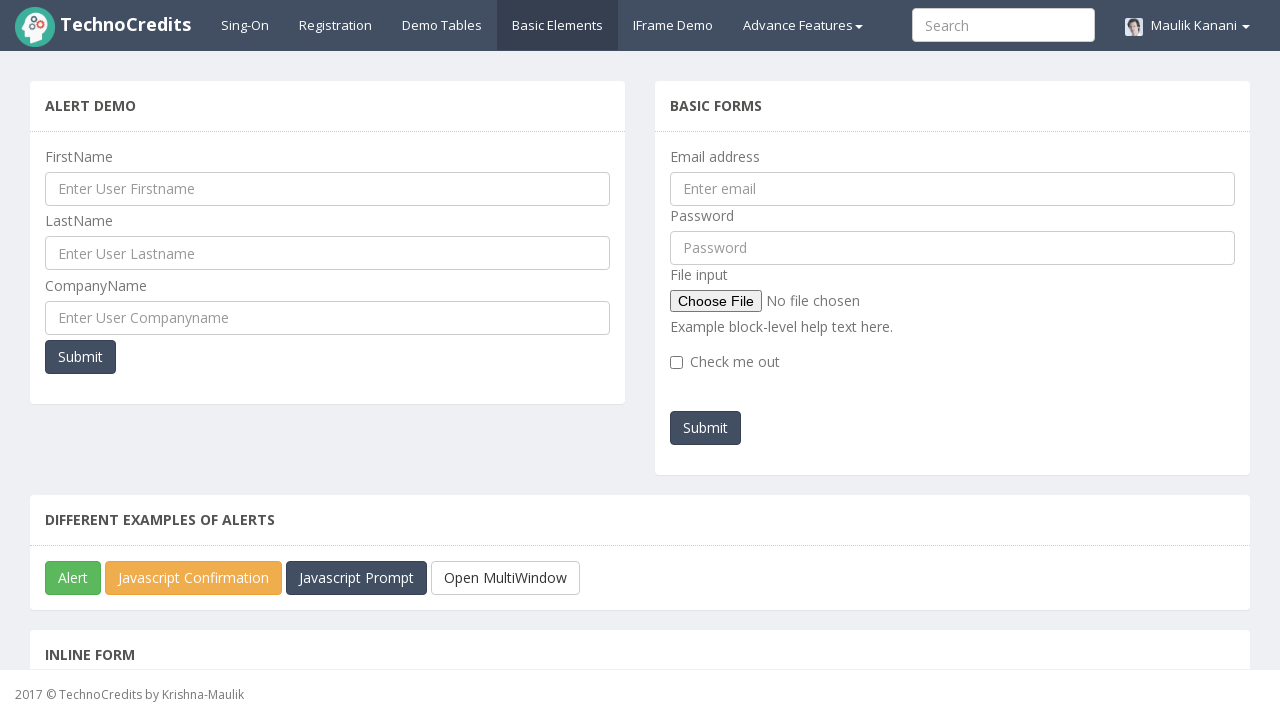

Filled first name field with 'Umesh' on //input[@id='UserFirstName']
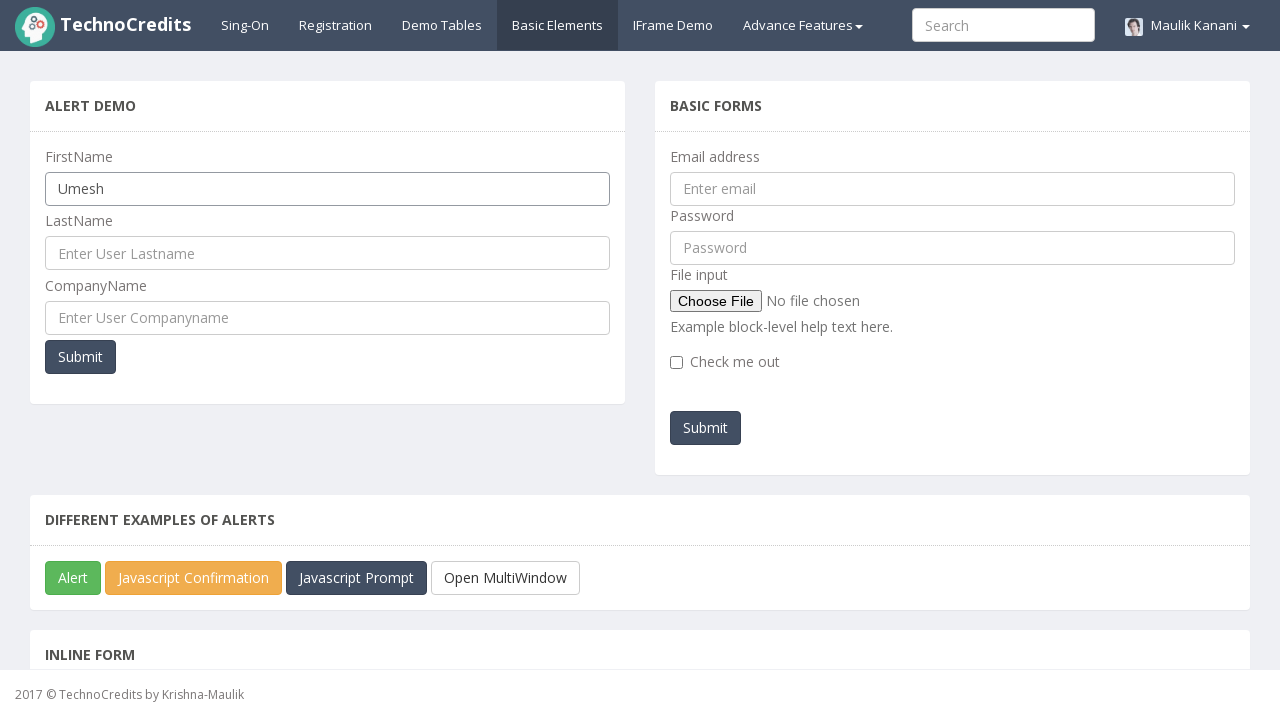

Filled last name field with 'Panse' on //input[@id='UserLastName']
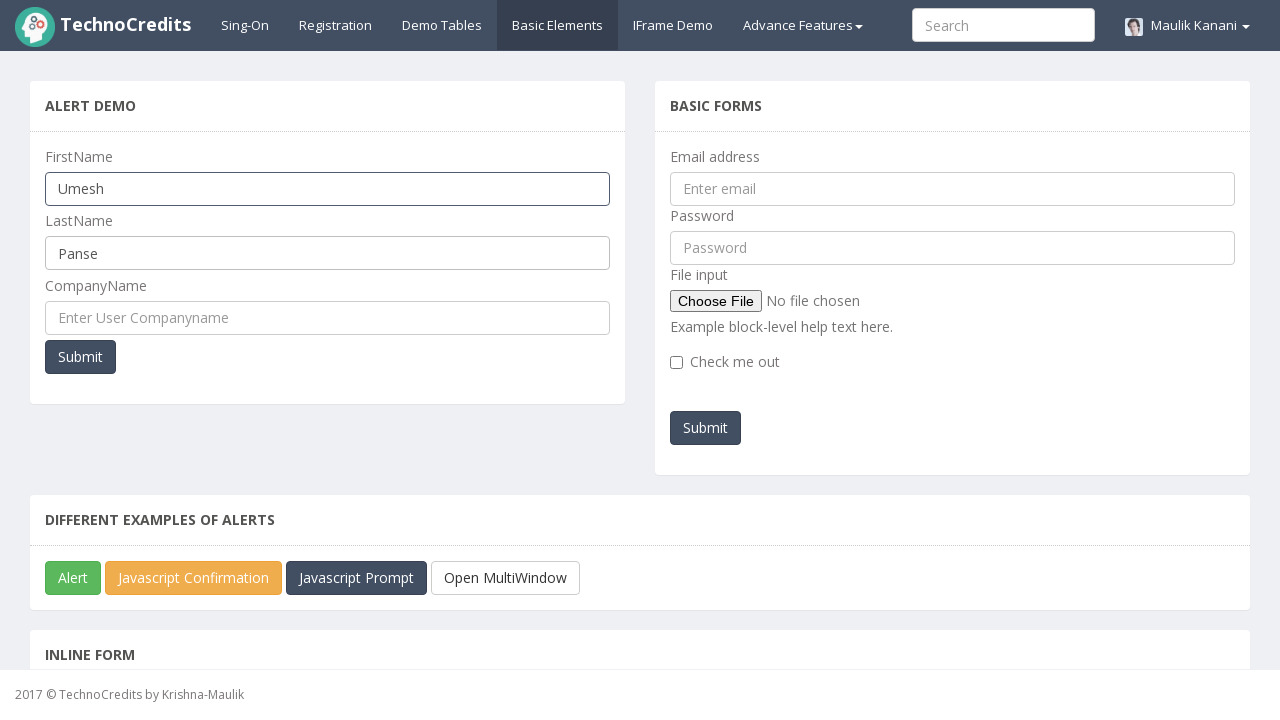

Filled company name field with 'Cognizant' on //input[@name='cmpname']
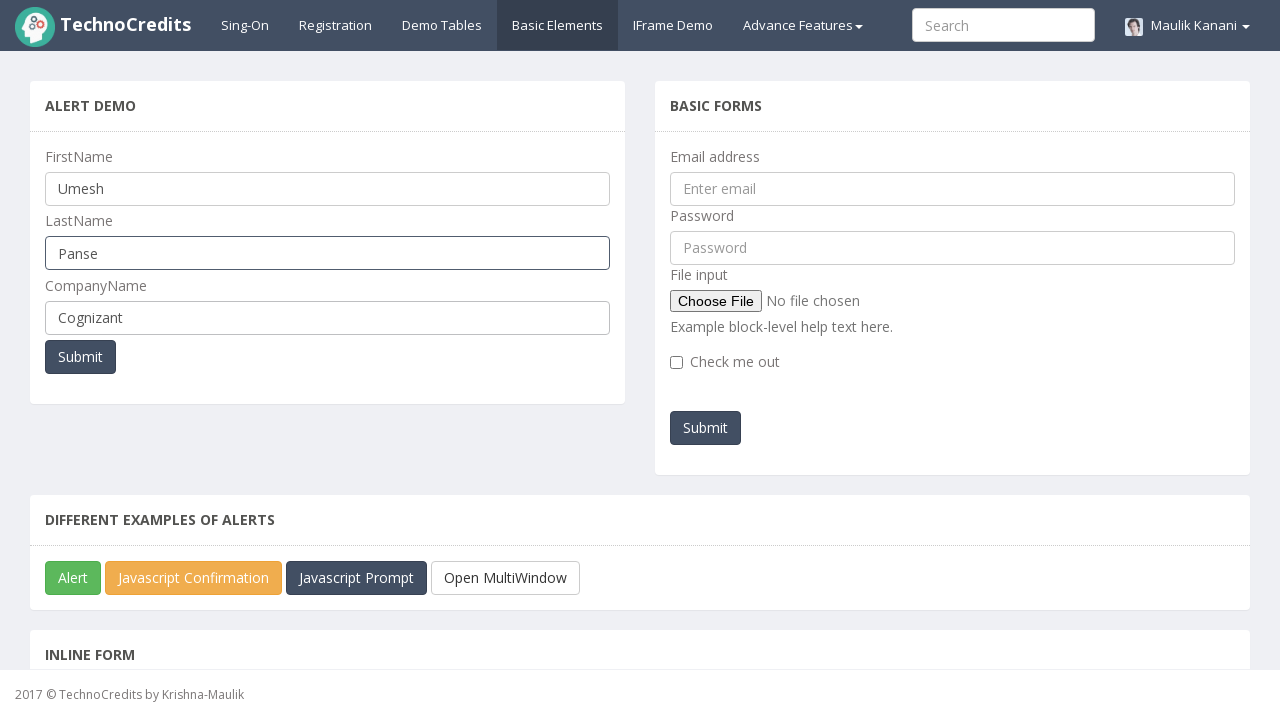

Clicked submit button to submit user details at (80, 357) on xpath=//section[@class='panel']/header[text()=' Alert Demo ']//following-sibling
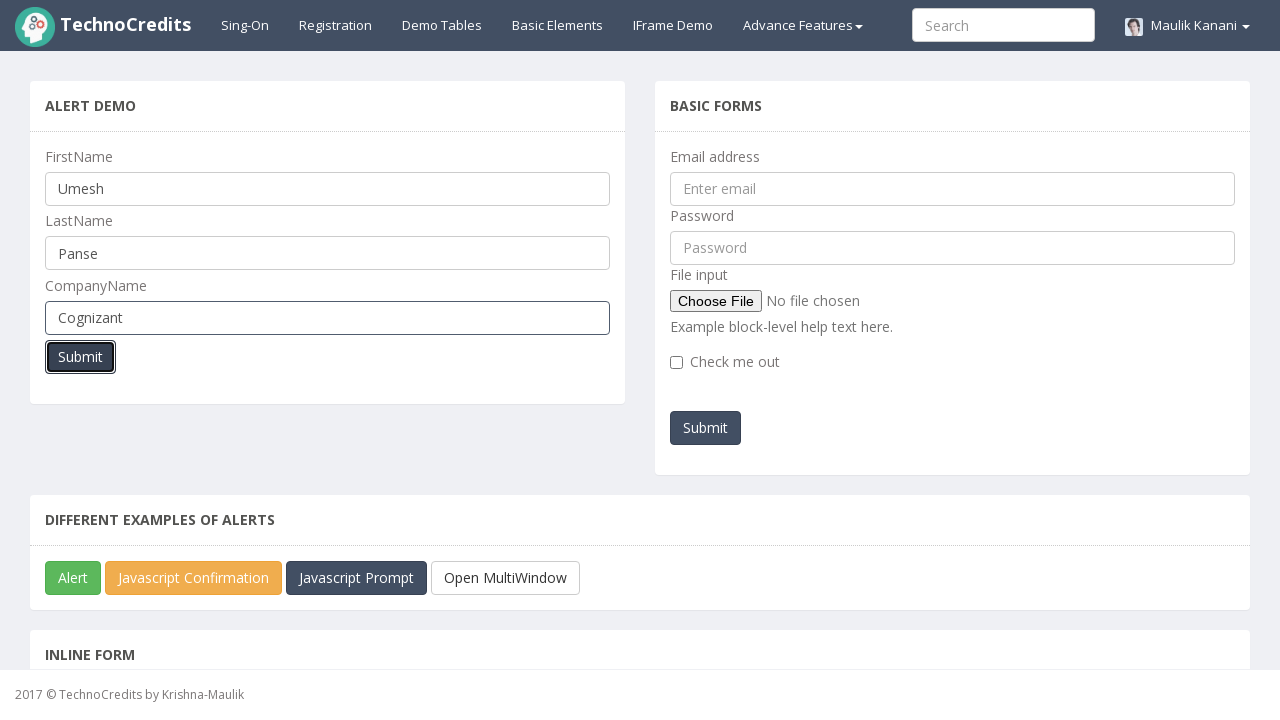

Alert dialog handler registered and accepted
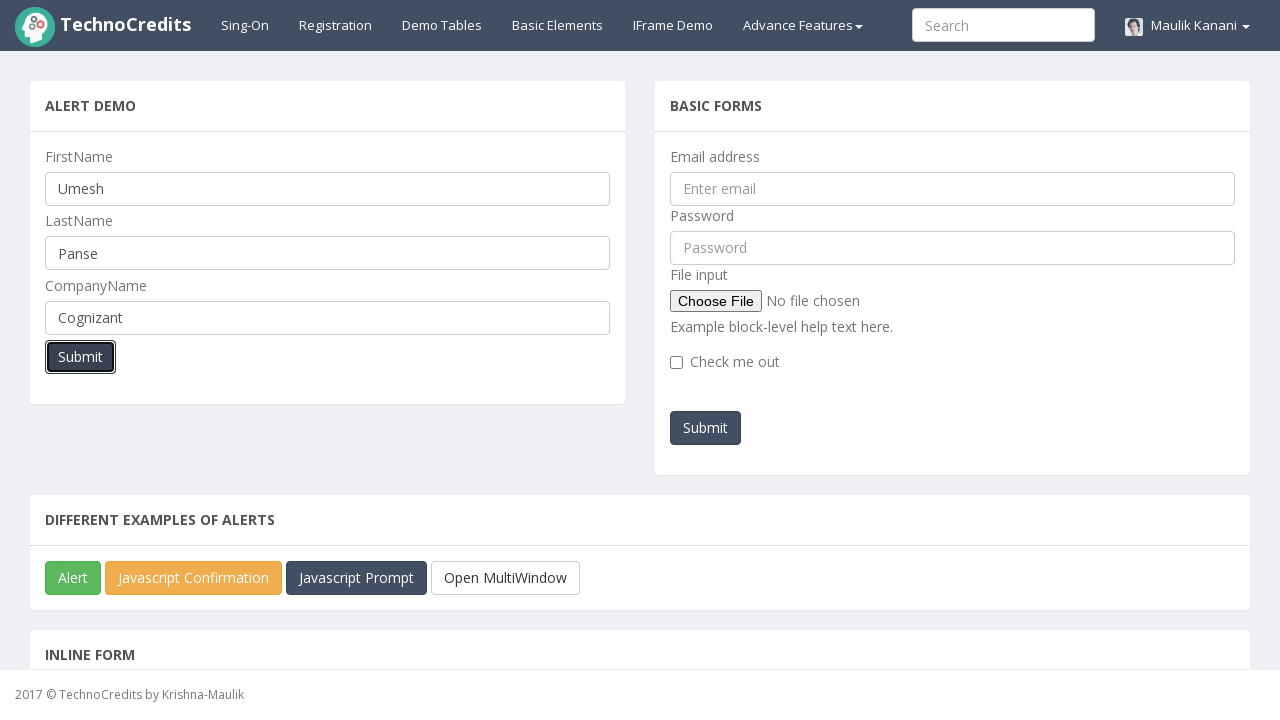

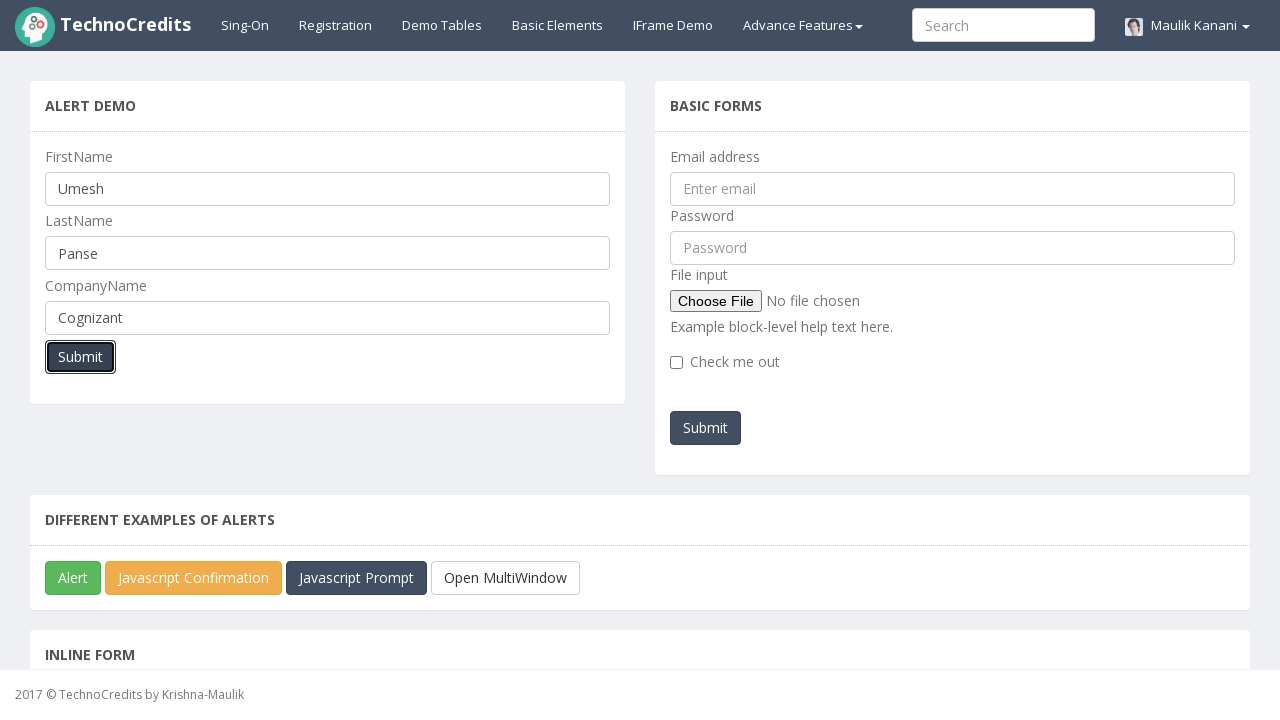